Navigates to Kalimati Market price page and verifies that the commodity price table loads correctly

Starting URL: https://kalimatimarket.gov.np/price

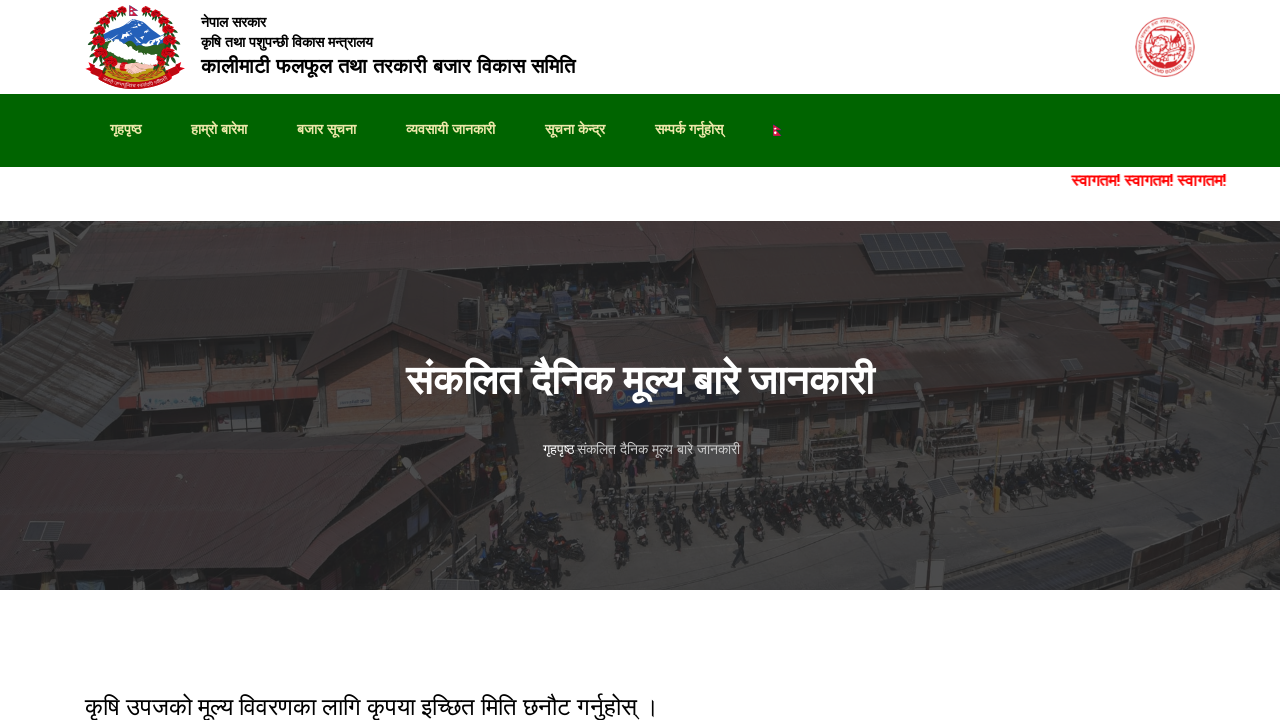

Navigated to Kalimati Market price page
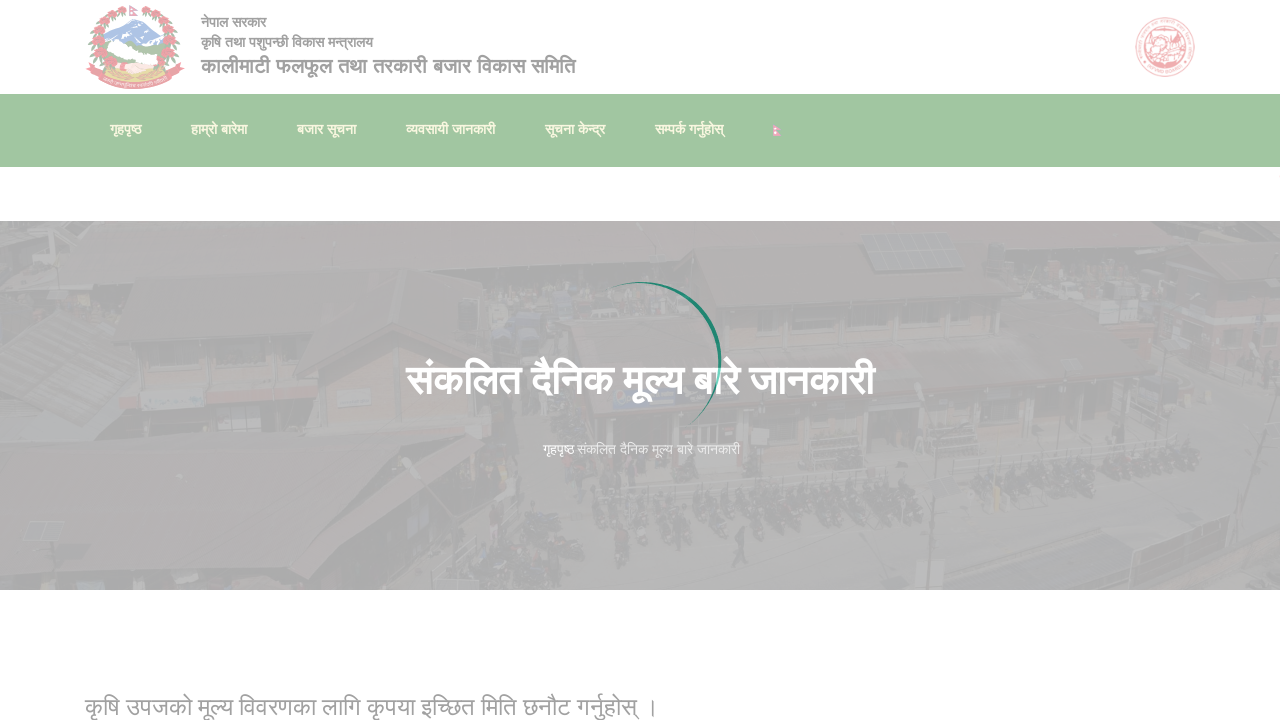

Commodity price table loaded successfully
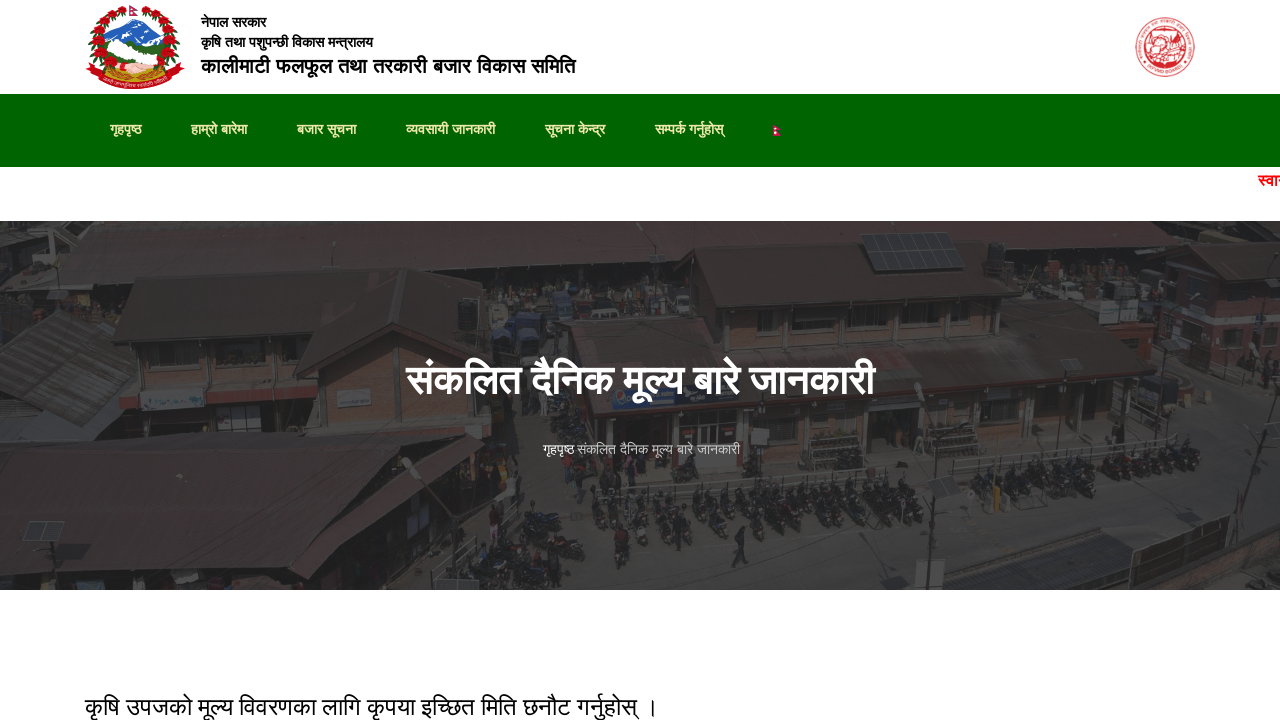

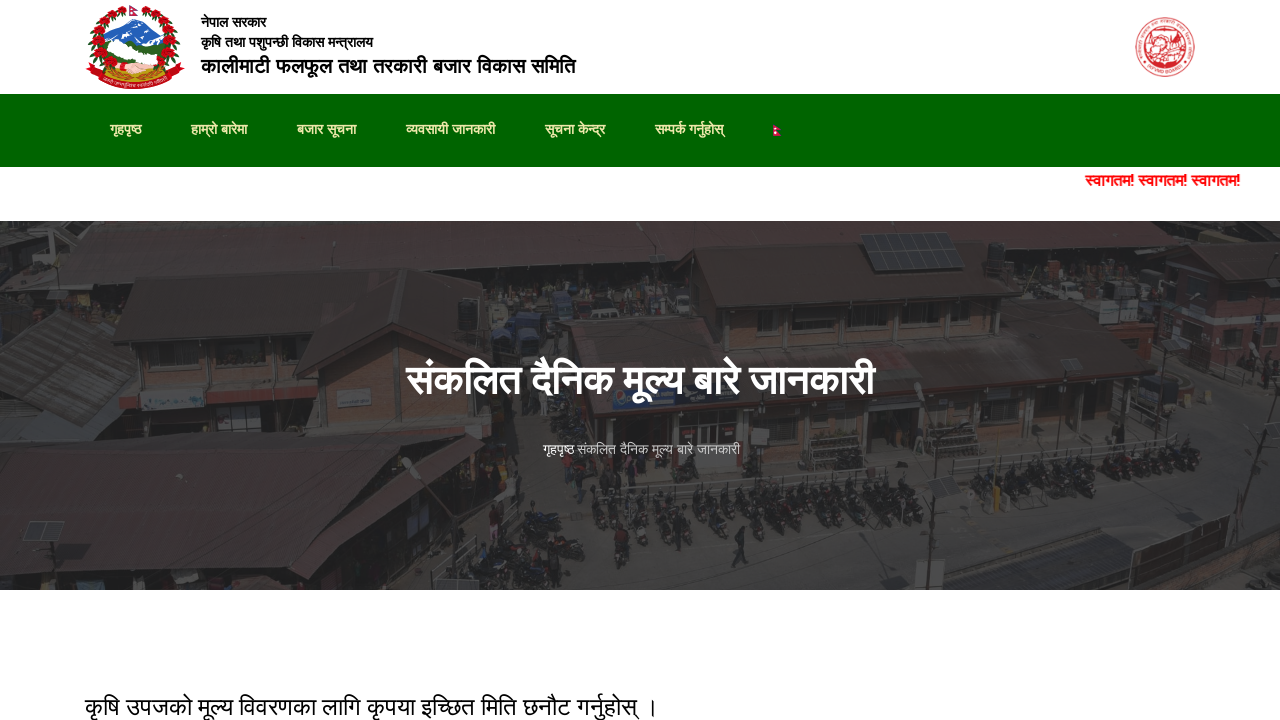